Tests drag and drop functionality by dragging an element from a source location and dropping it onto a target droppable area on a demo page.

Starting URL: https://qavbox.github.io/demo/dragndrop/

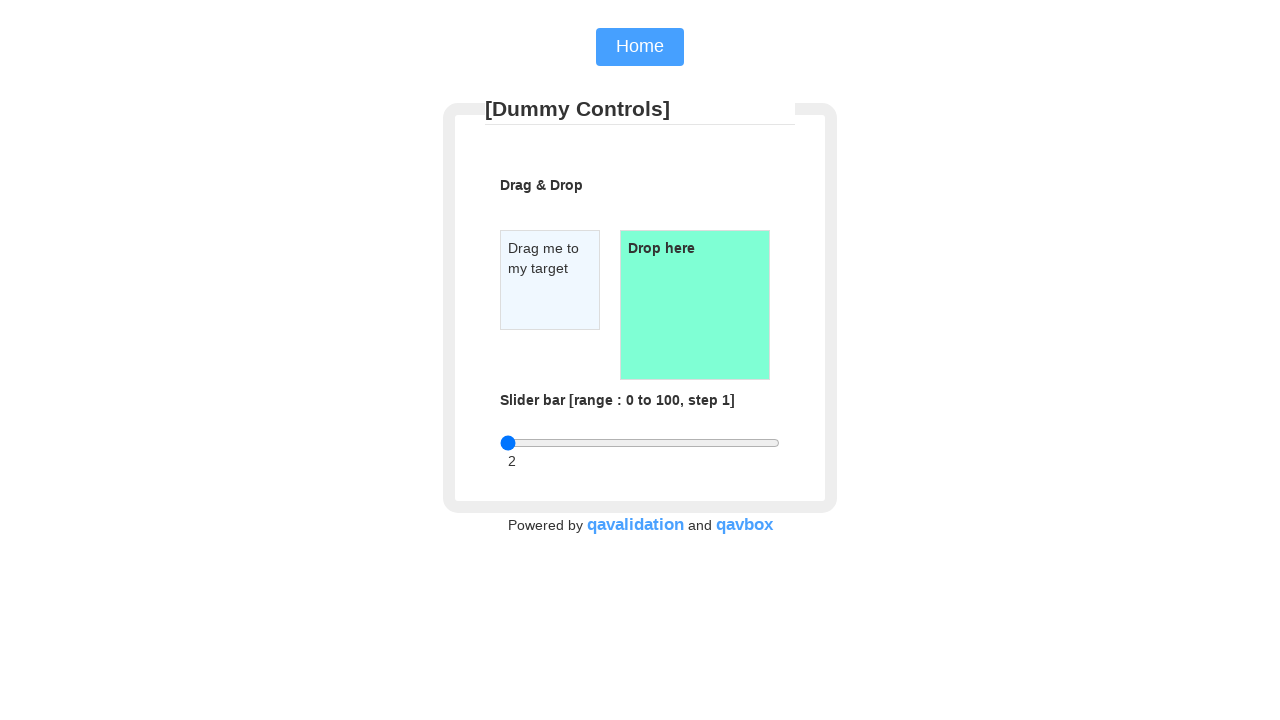

Waited for draggable element to load
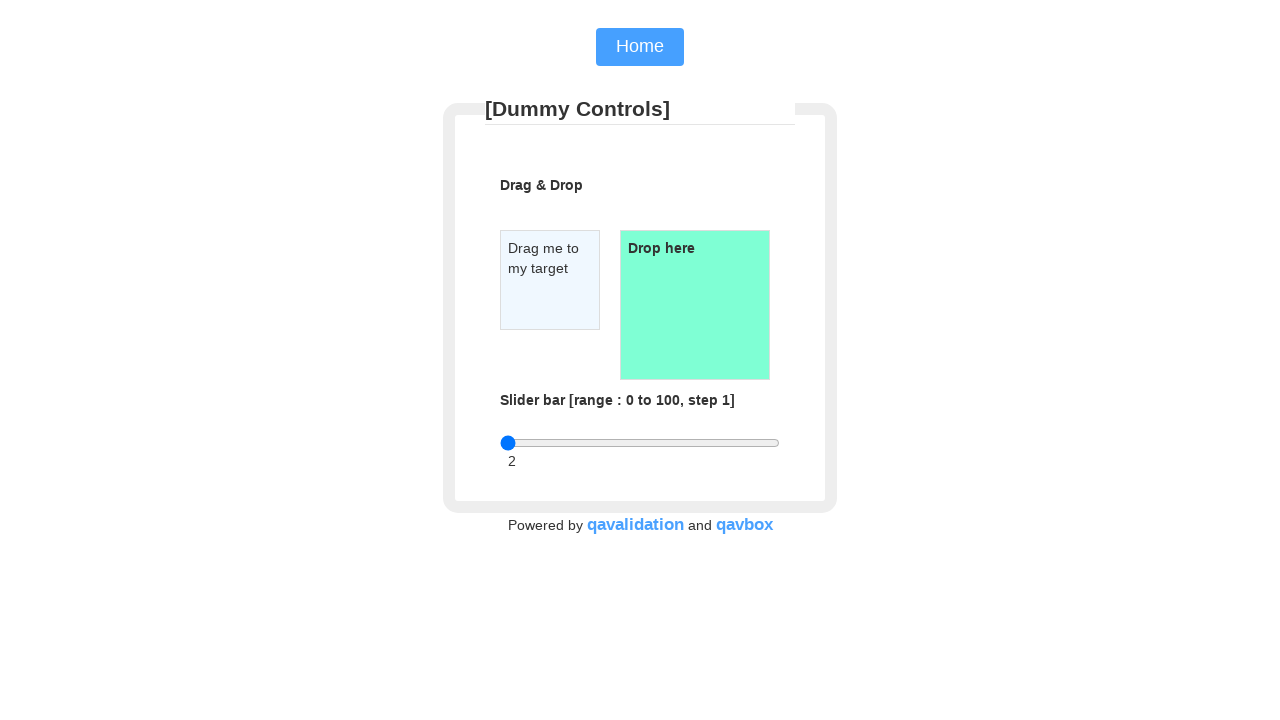

Waited for droppable target element to load
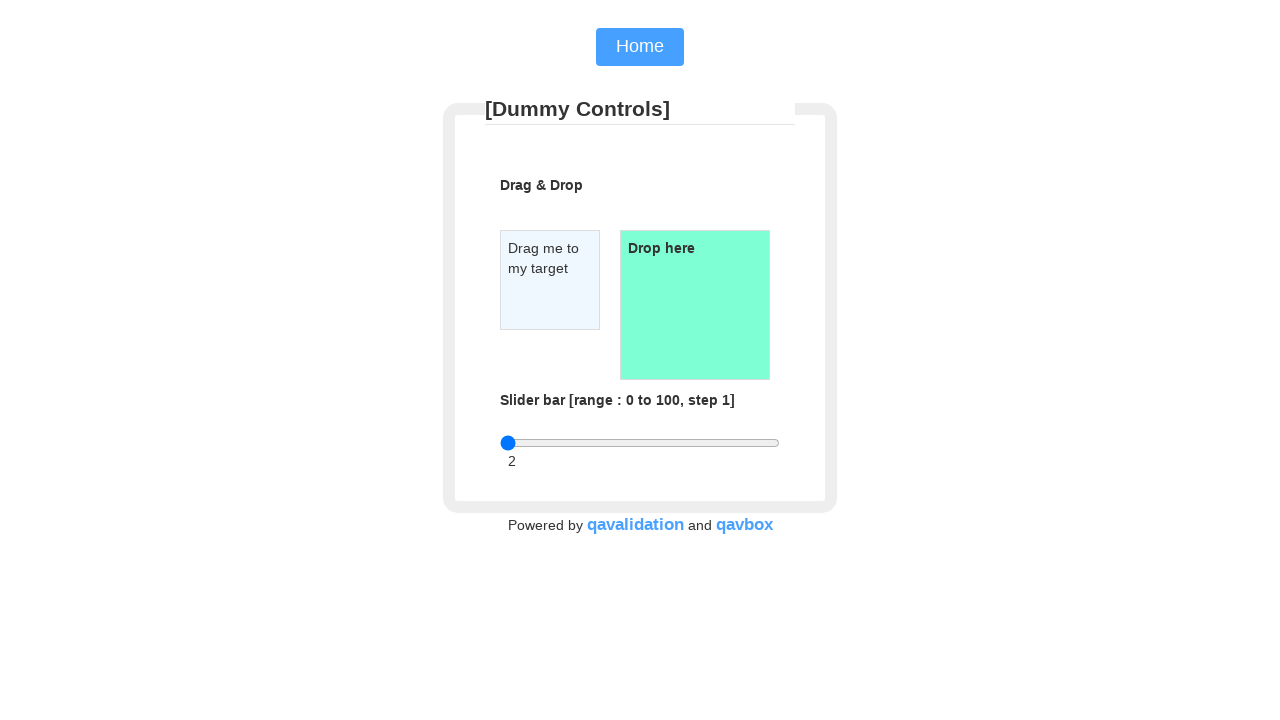

Located draggable source element
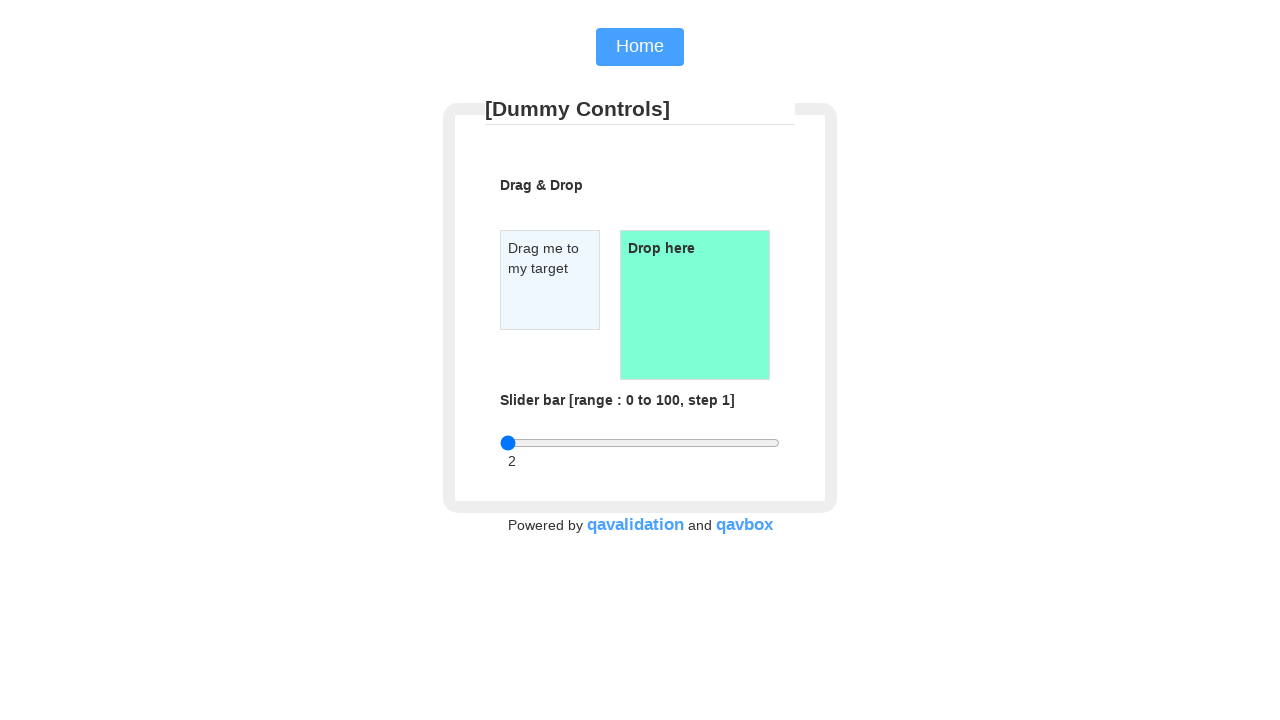

Located droppable target element
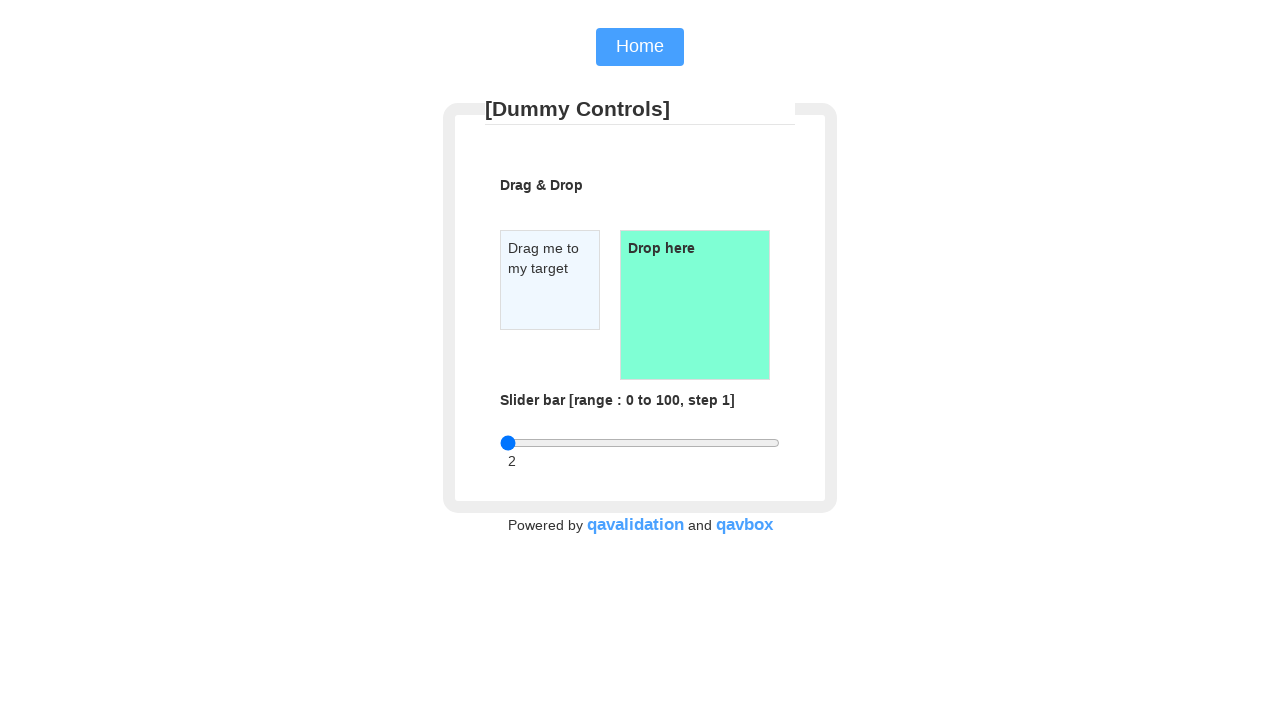

Dragged element from source and dropped it onto target droppable area at (695, 305)
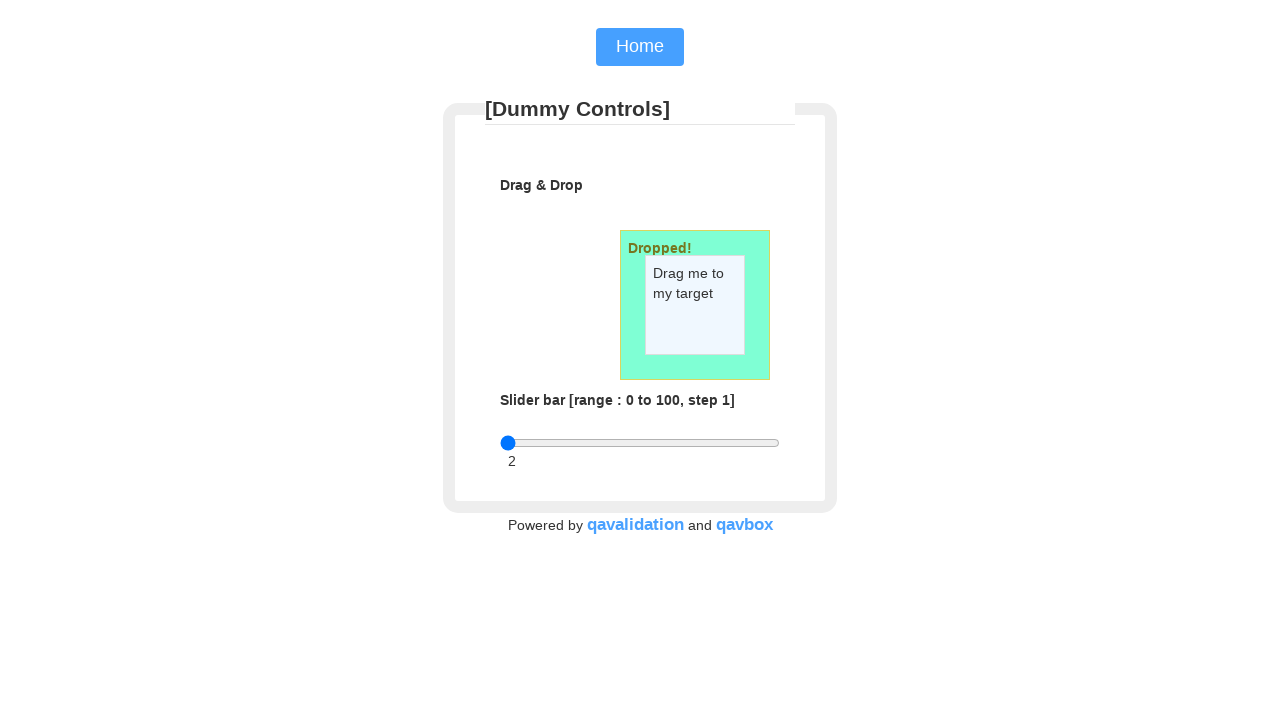

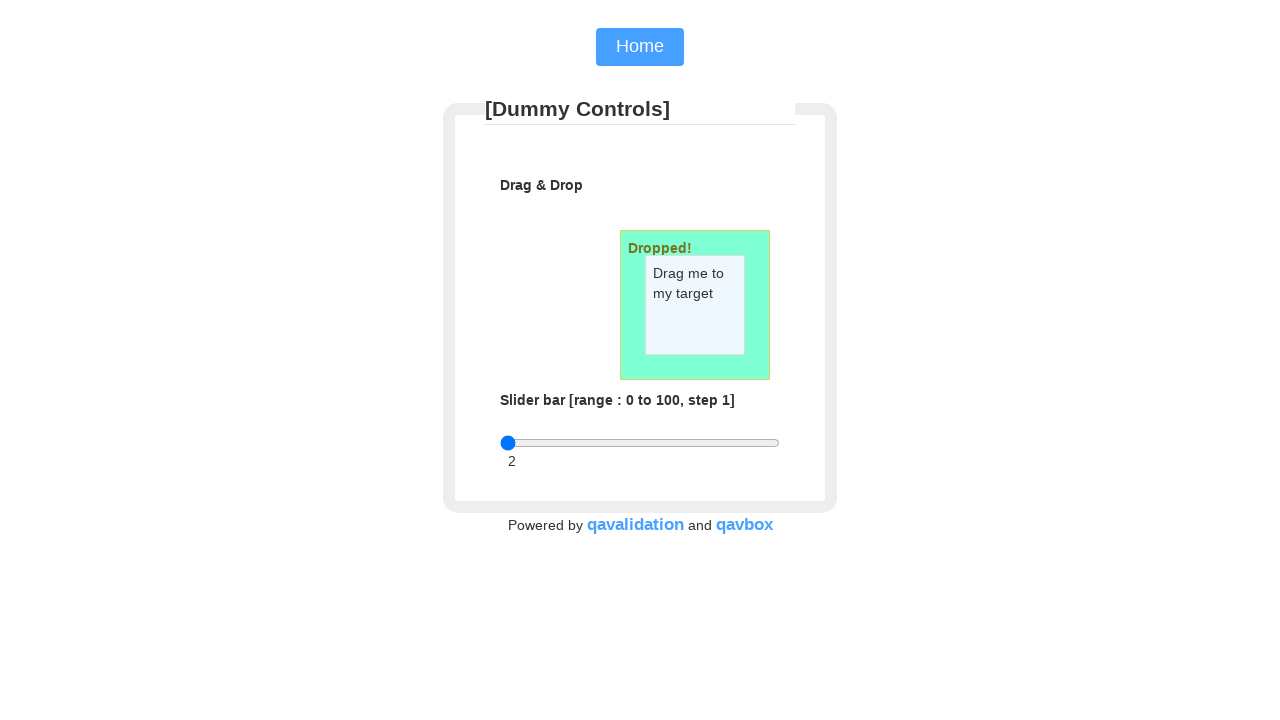